Tests table sorting functionality by clicking the "Veg/fruit name" column header and verifying that the vegetable/fruit names are displayed in sorted order.

Starting URL: https://rahulshettyacademy.com/seleniumPractise/#/offers

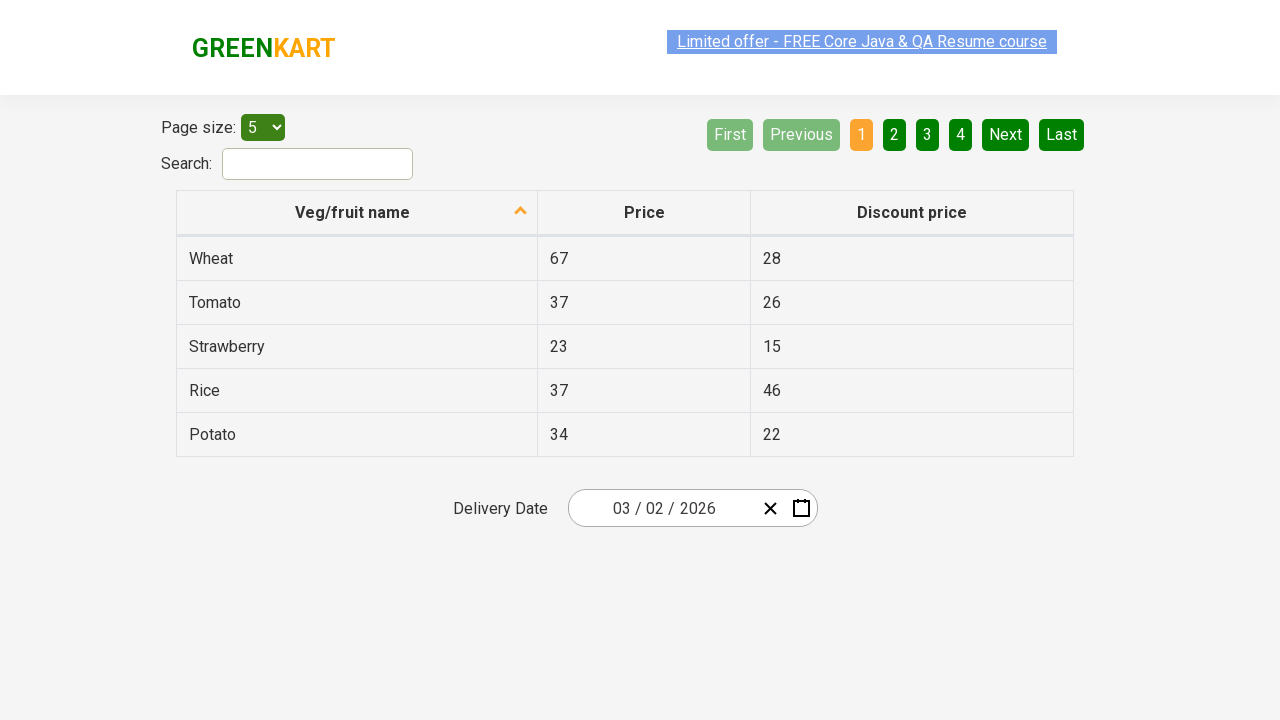

Clicked 'Veg/fruit name' column header to sort by vegetable/fruit names at (353, 212) on xpath=//span[text()='Veg/fruit name']
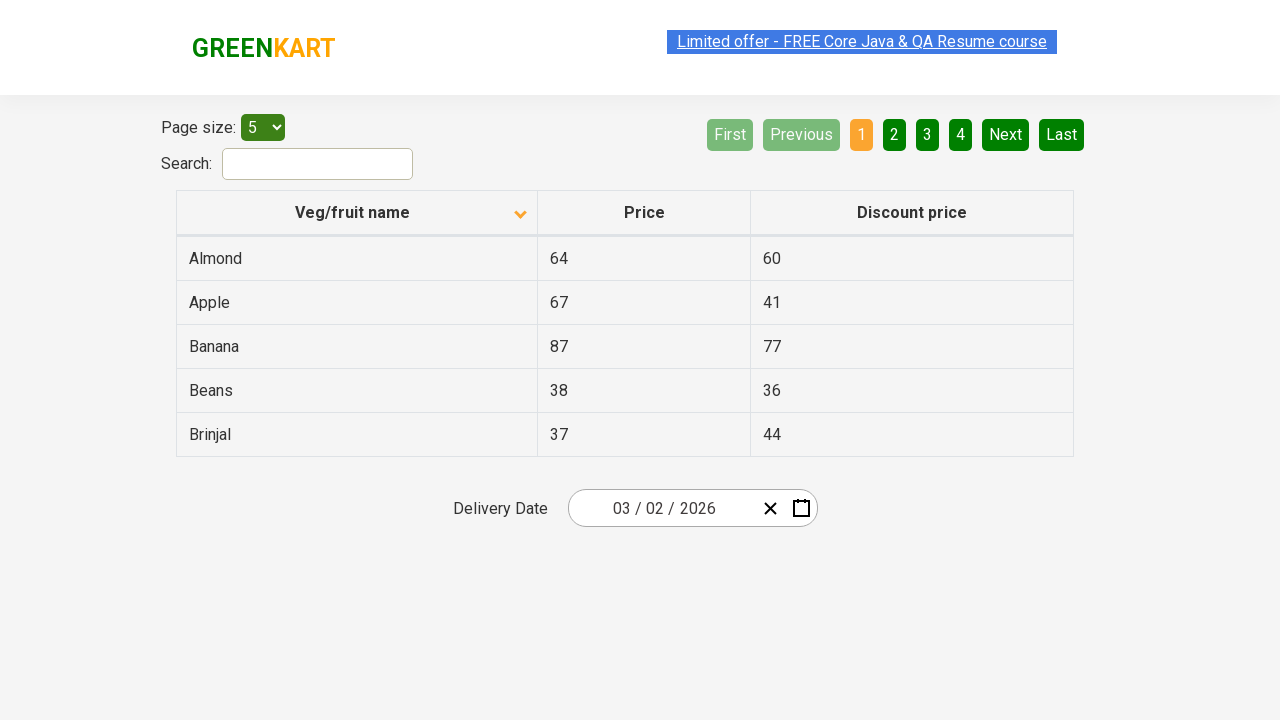

Table rows loaded and became visible
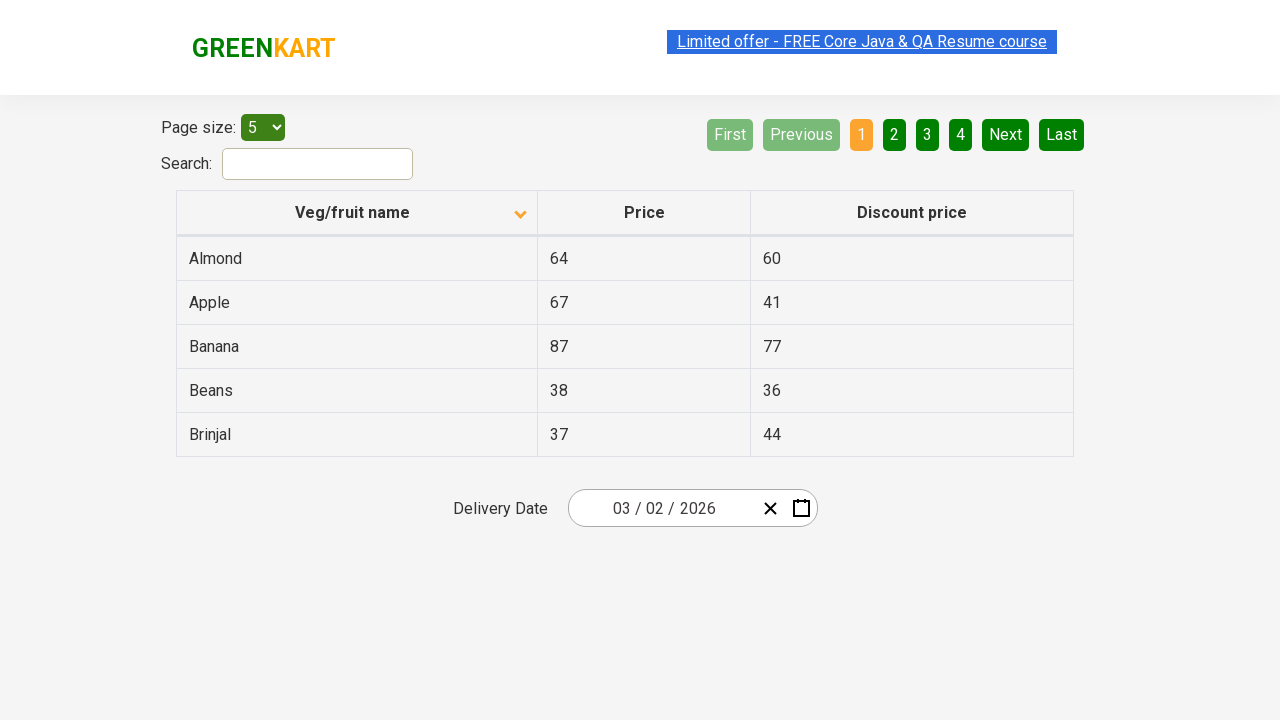

Collected 5 vegetable/fruit names from the first column
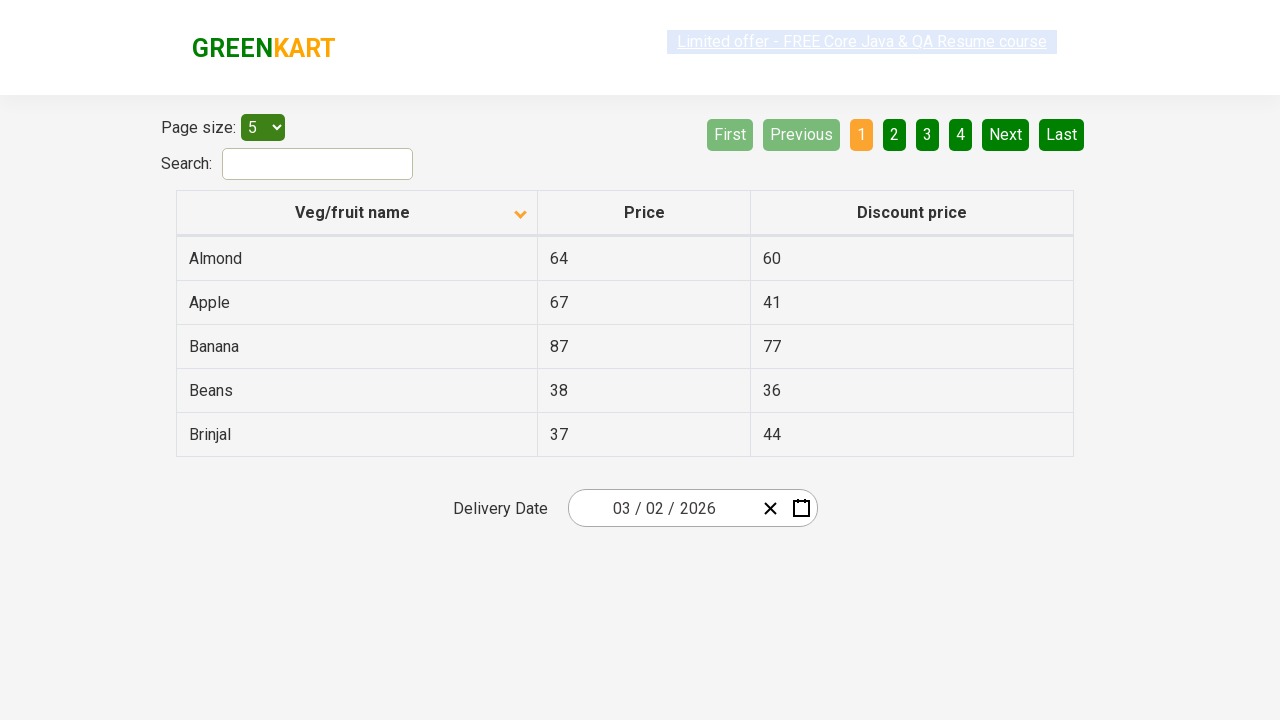

Extracted text content from all vegetable/fruit name elements
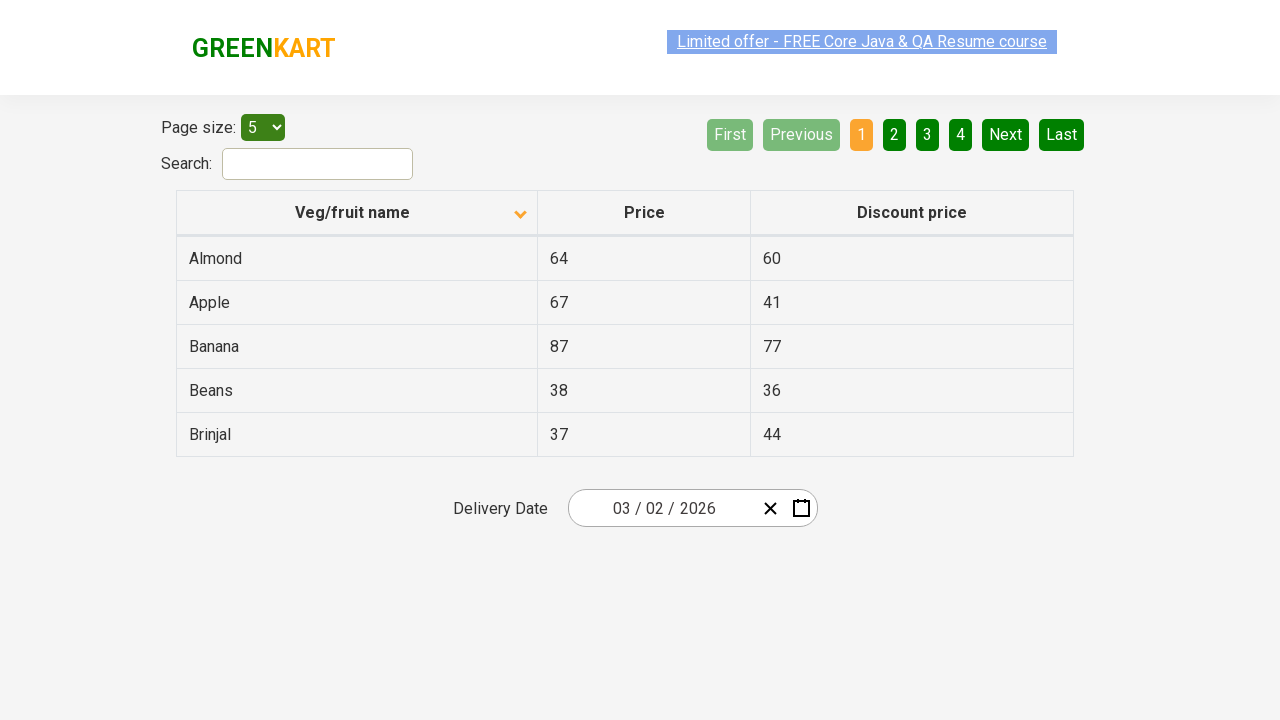

Created a copy of the browser-sorted vegetable list
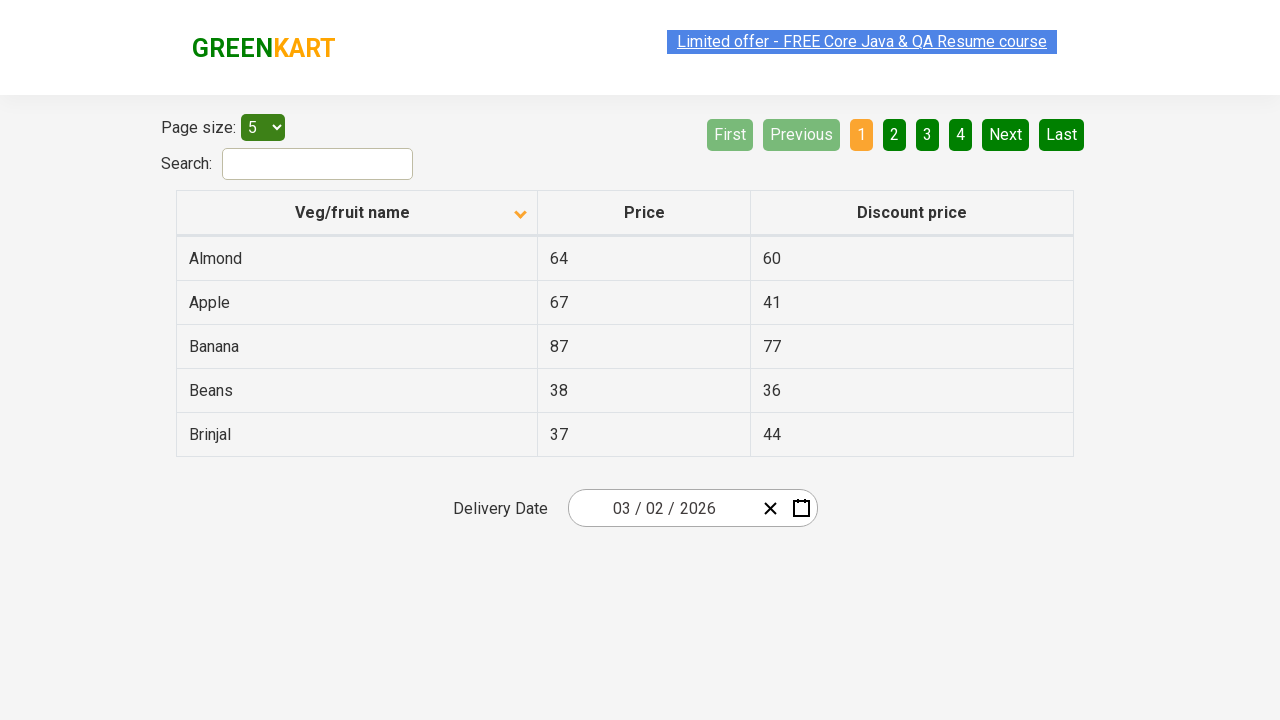

Sorted the vegetable list programmatically using Python's sort function
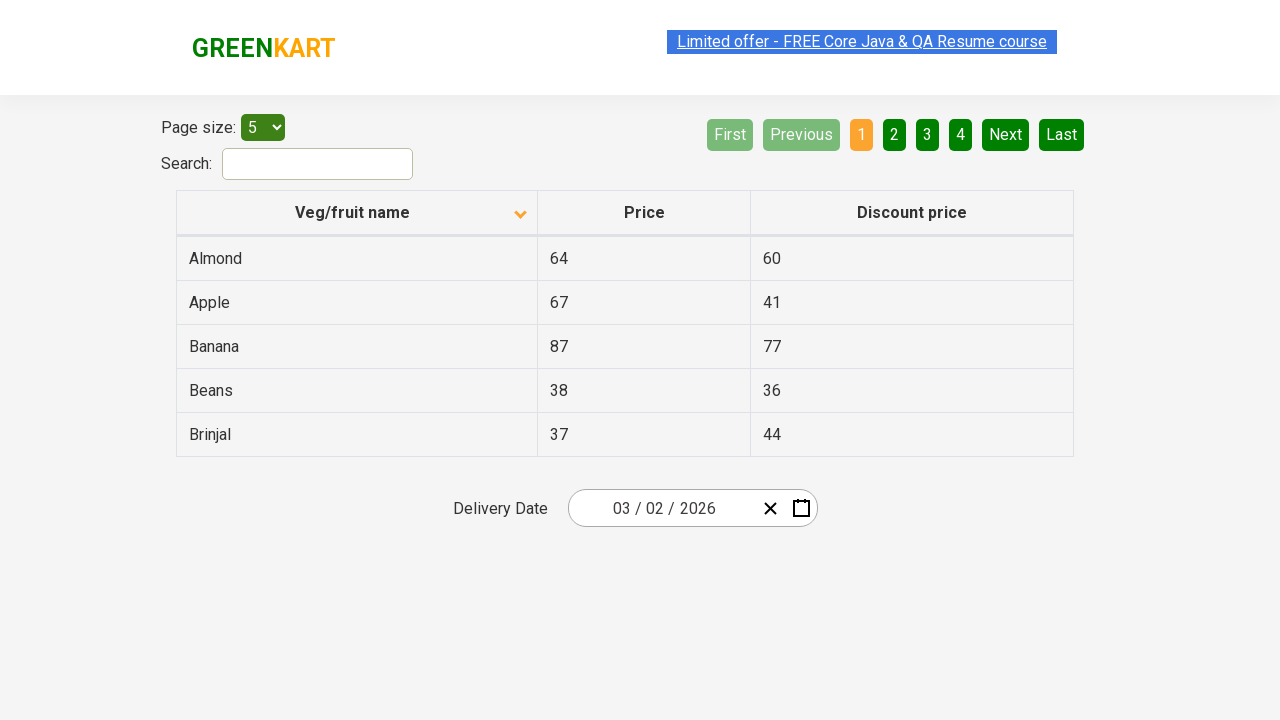

Verified that the browser-sorted list matches the programmatically sorted list - table sorting is working correctly
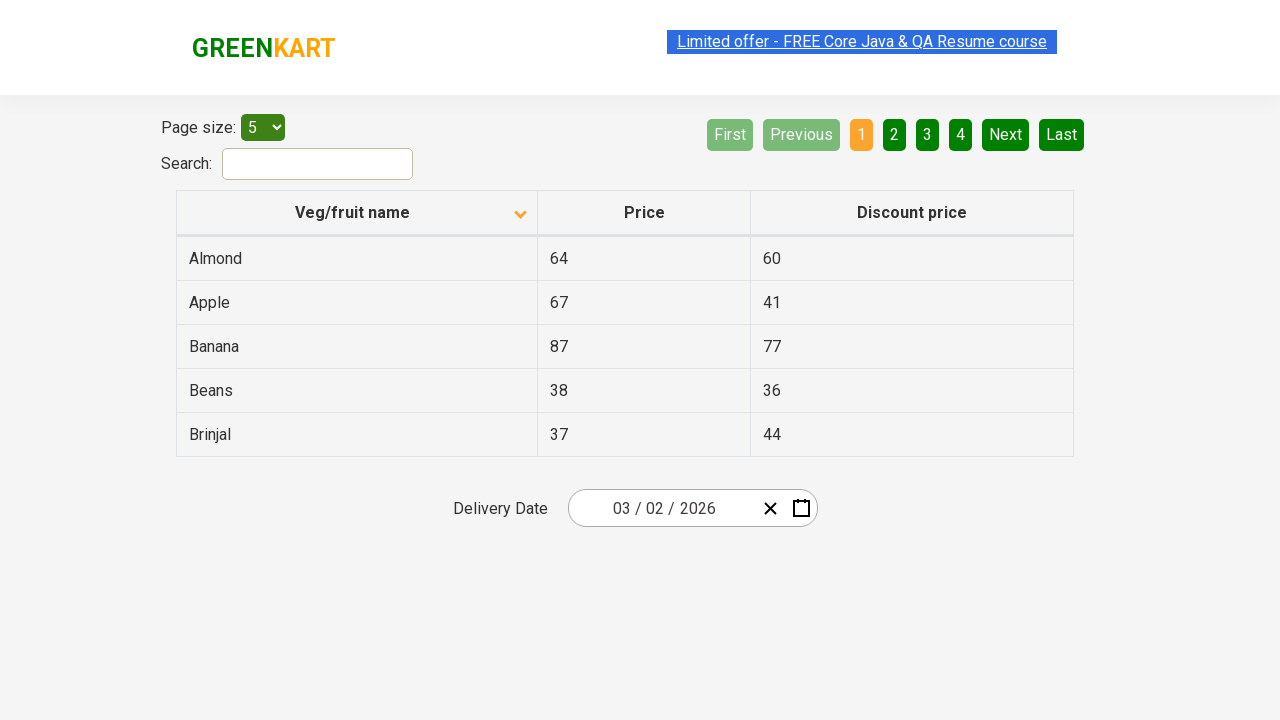

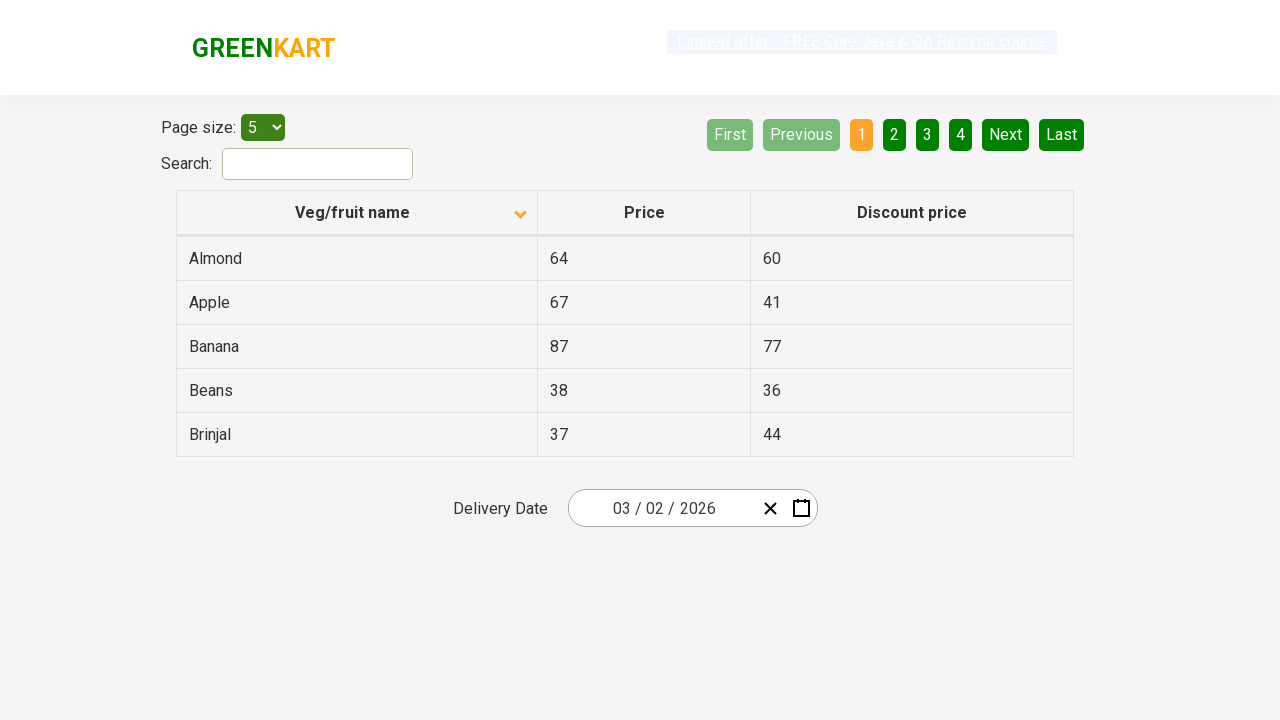